Tests scrolling functionality by scrolling to bottom to verify subscription section visibility, then scrolling back to top to verify the main heading is visible

Starting URL: http://automationexercise.com

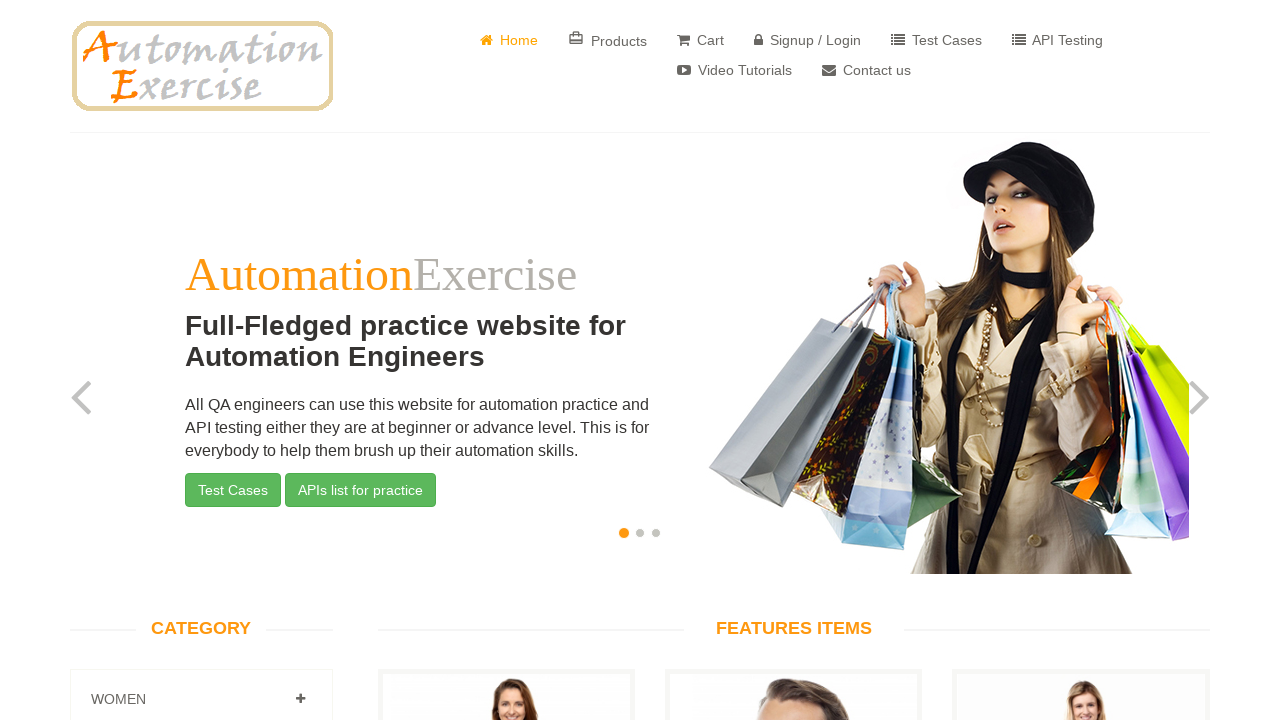

Home page loaded - body element is visible
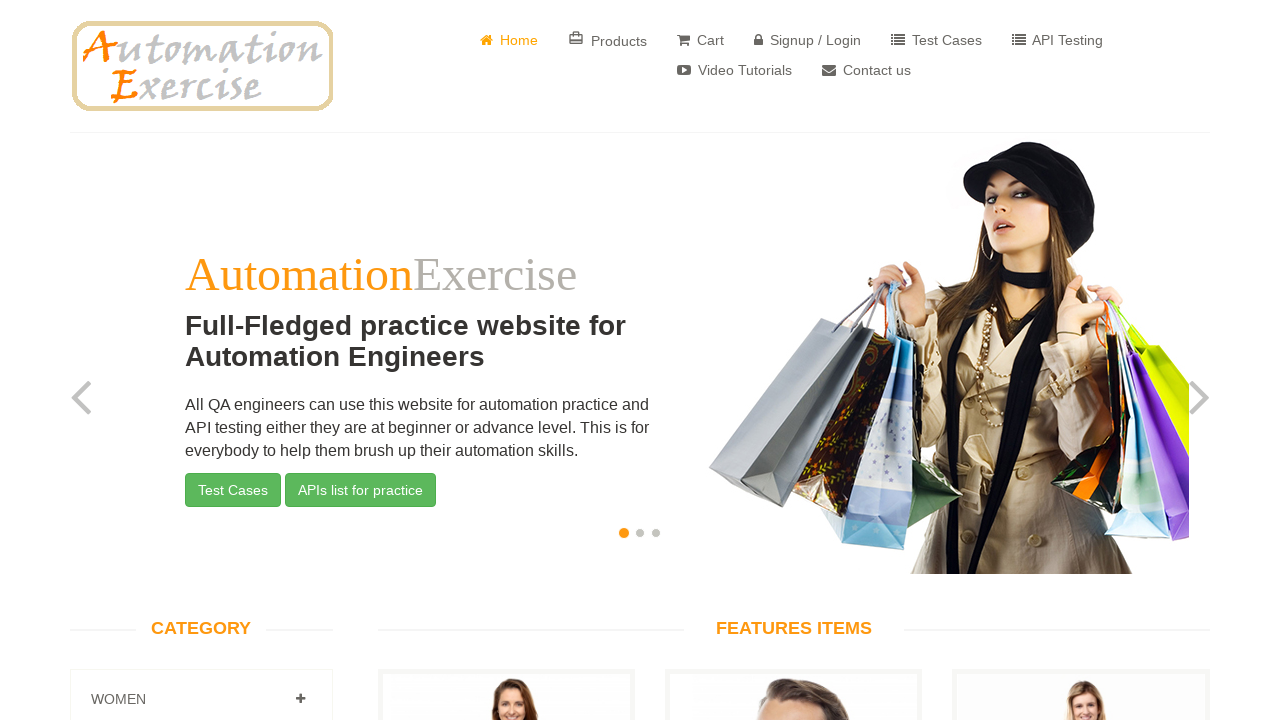

Scrolled to bottom of page
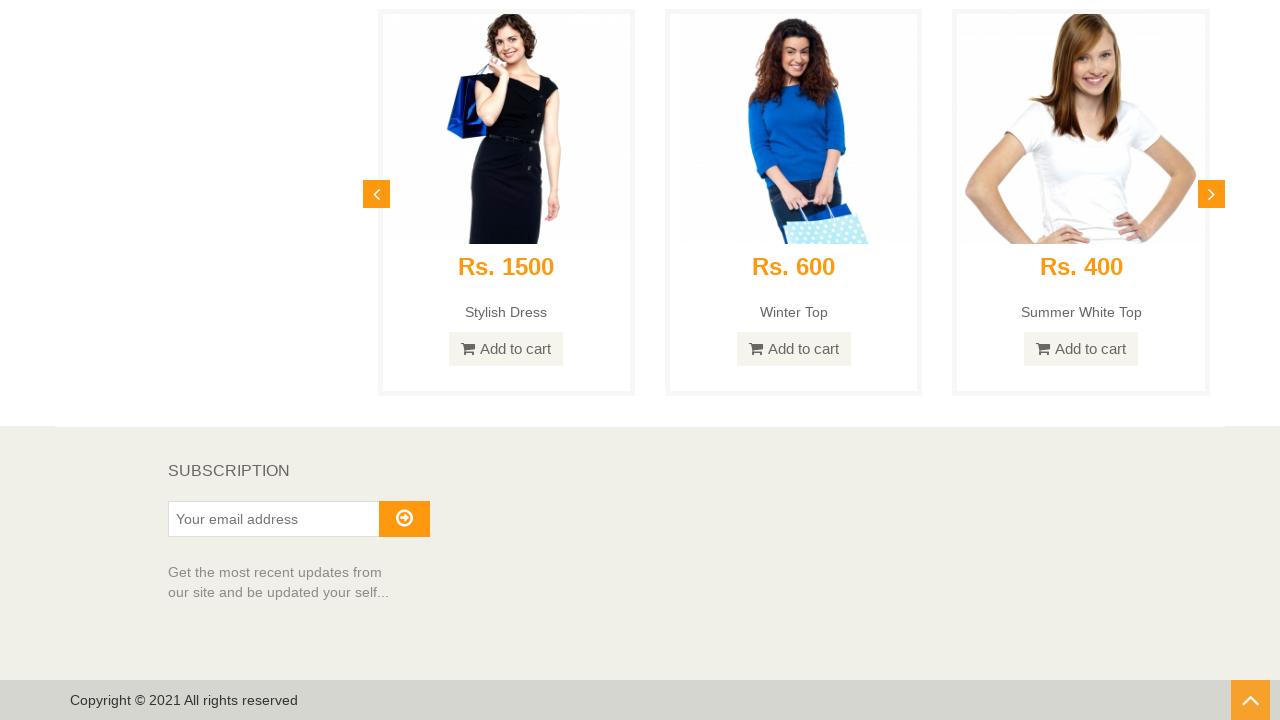

Subscription section is visible at bottom of page
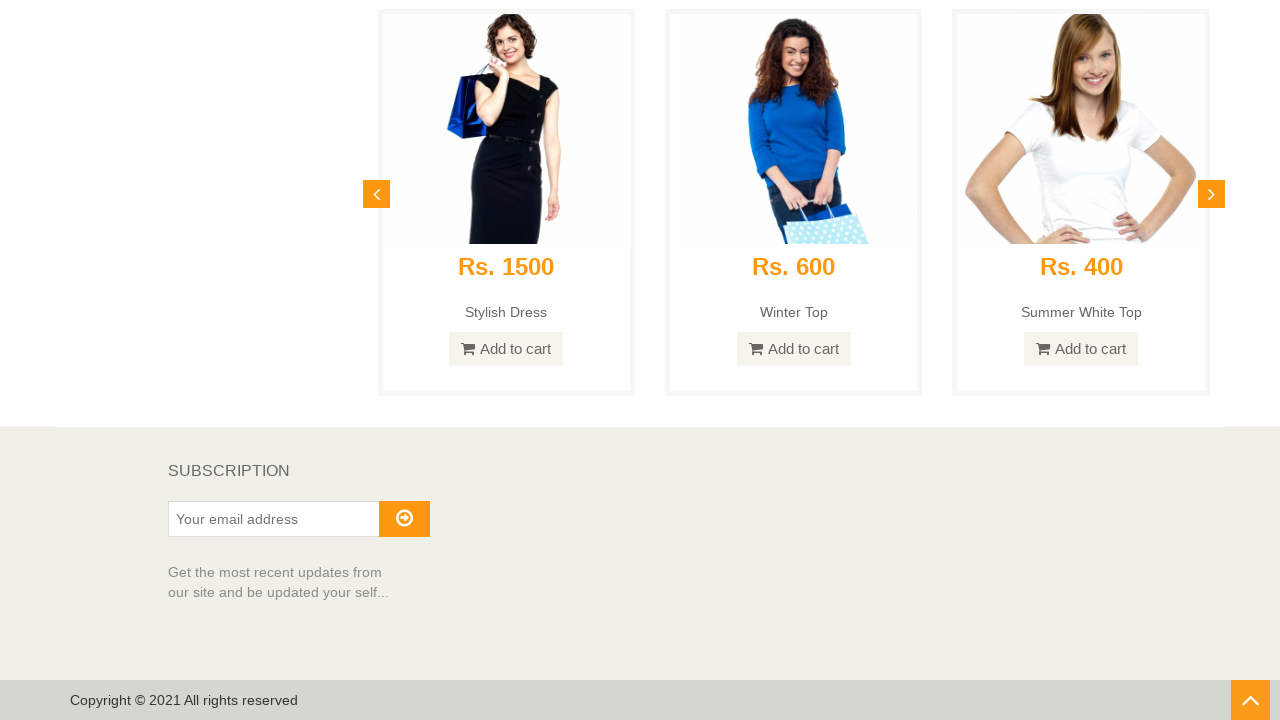

Scrolled back to top of page
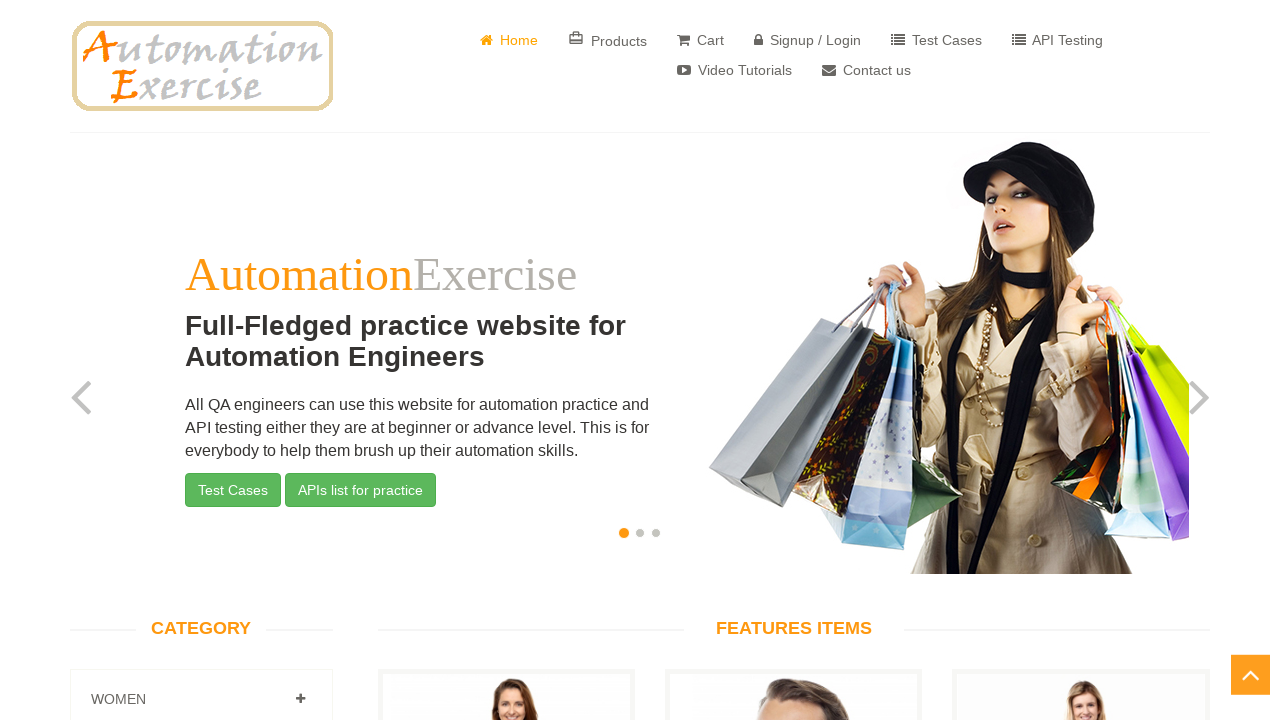

Main heading is visible at top of page
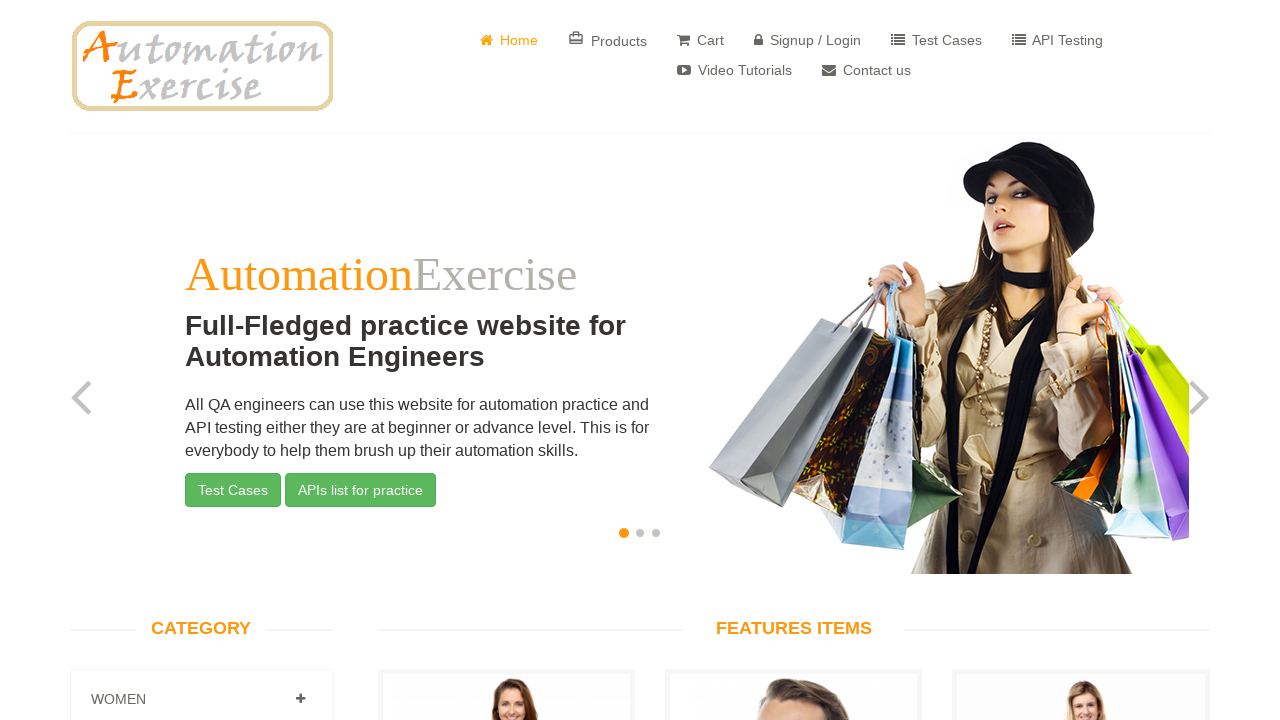

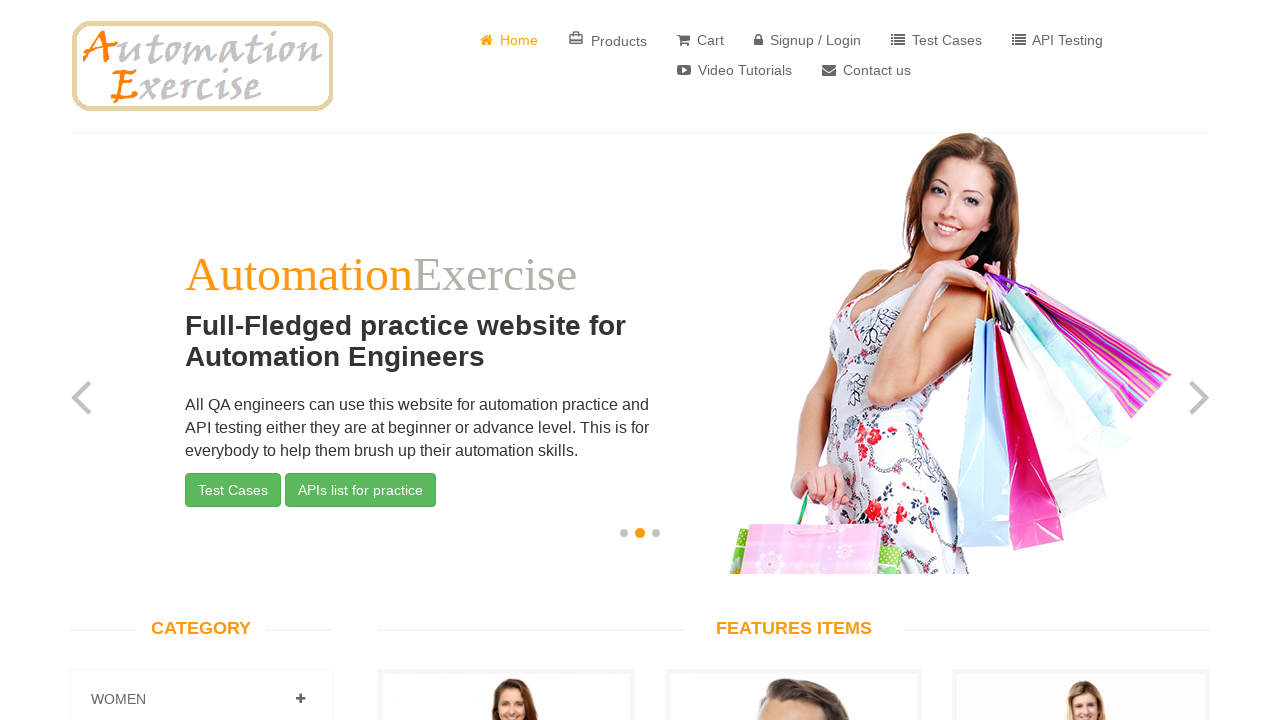